Tests standard left-click functionality by clicking a dynamic button and verifying the confirmation message appears

Starting URL: https://demoqa.com/buttons

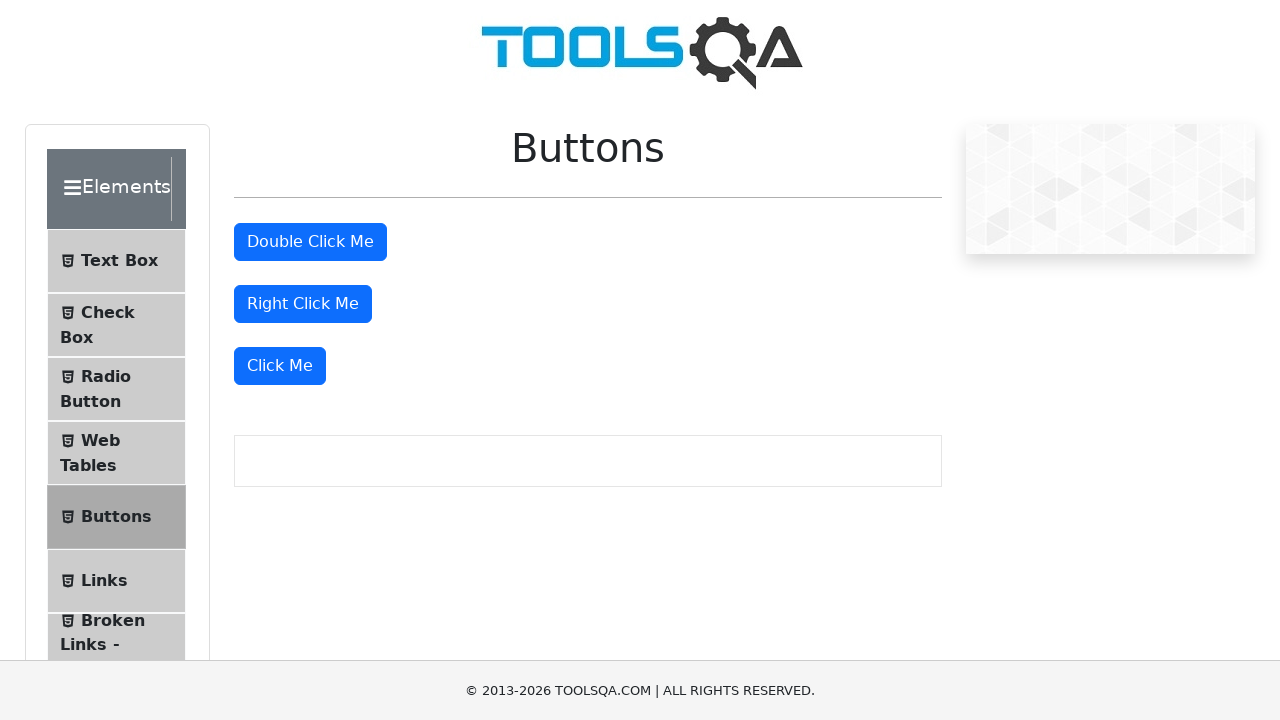

Clicked the 'Click Me' button using standard left-click at (280, 366) on xpath=//button[text()='Click Me']
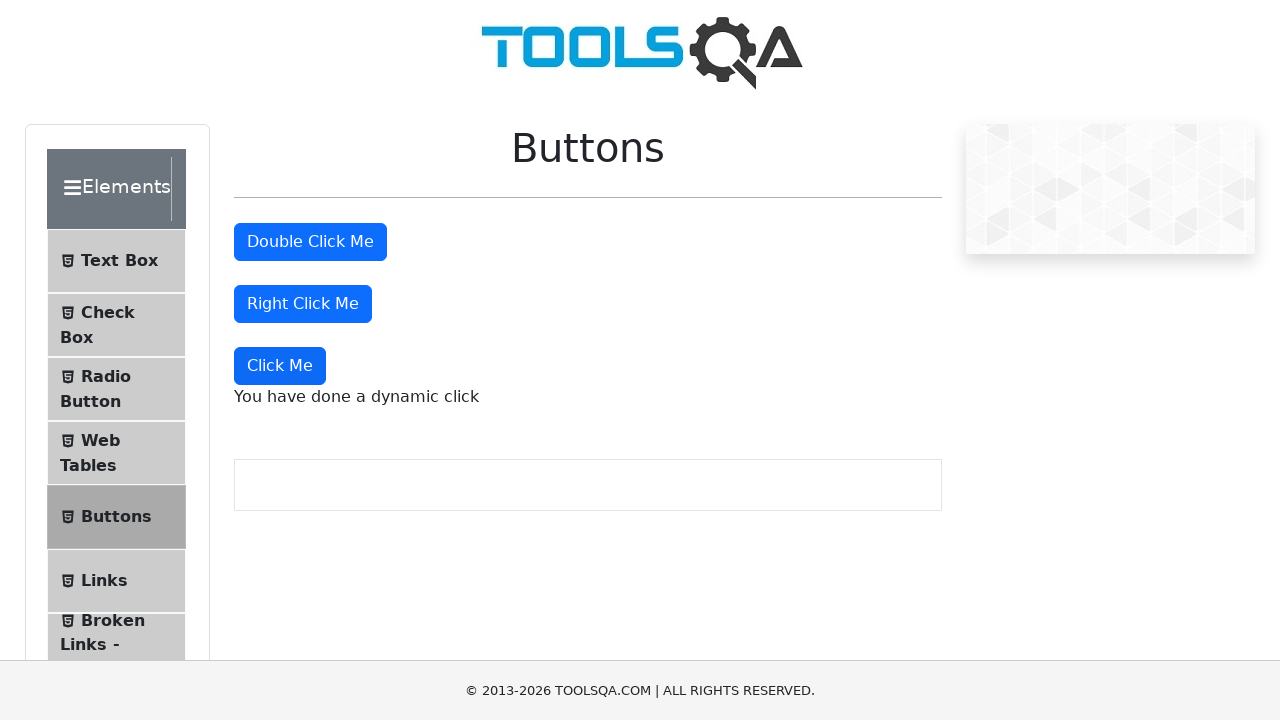

Confirmed the dynamic click confirmation message appeared
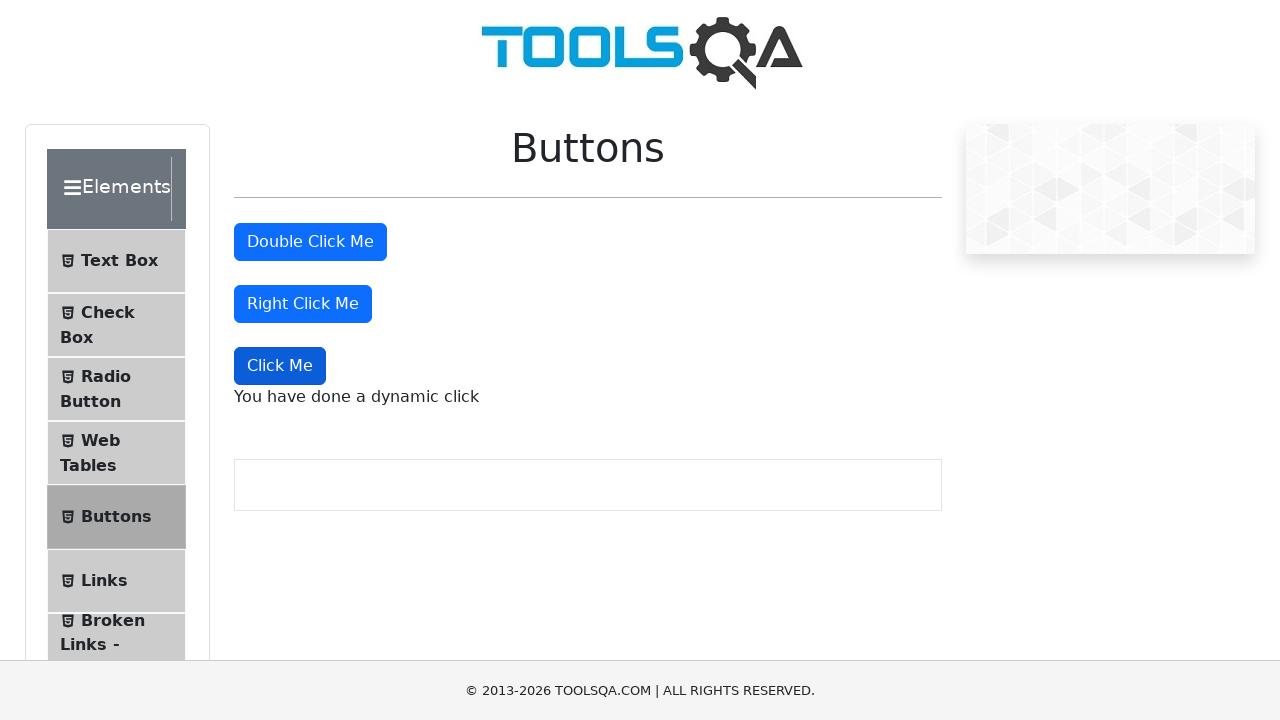

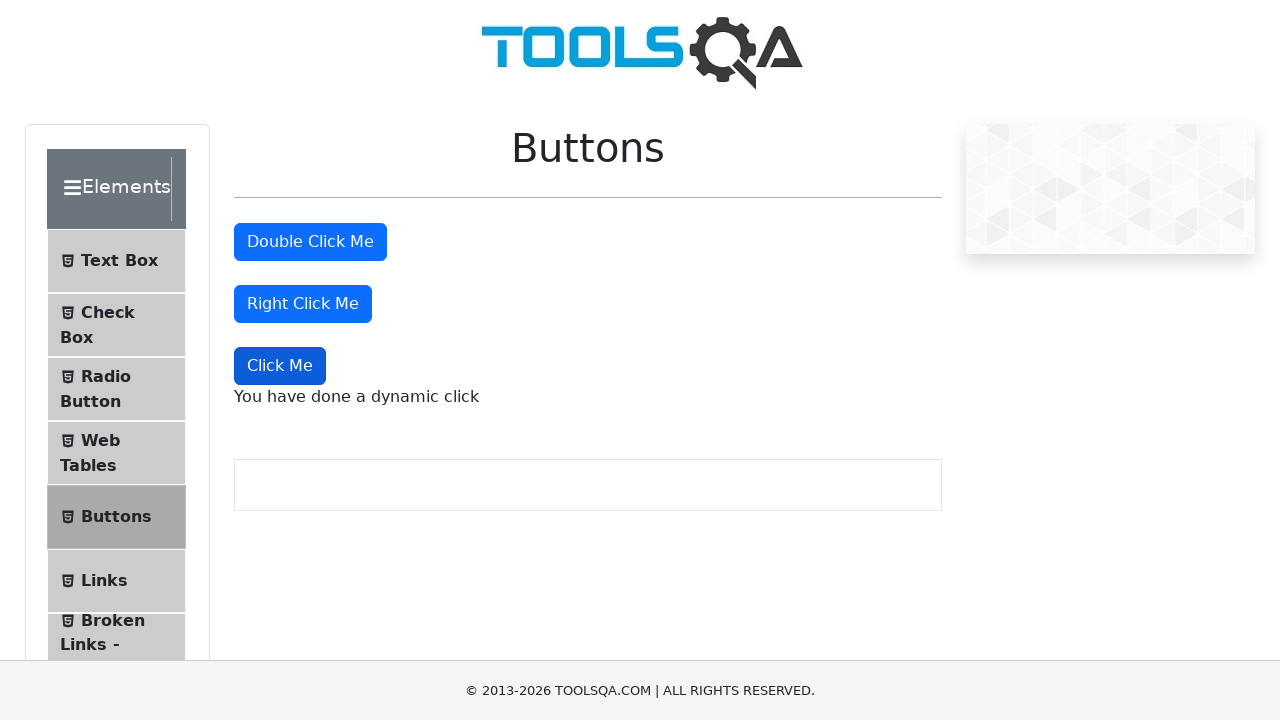